Tests dynamic loading behavior where an element is already on the page but hidden. Clicks a start button, waits for the loading to complete, and verifies the finish text appears.

Starting URL: http://the-internet.herokuapp.com/dynamic_loading/1

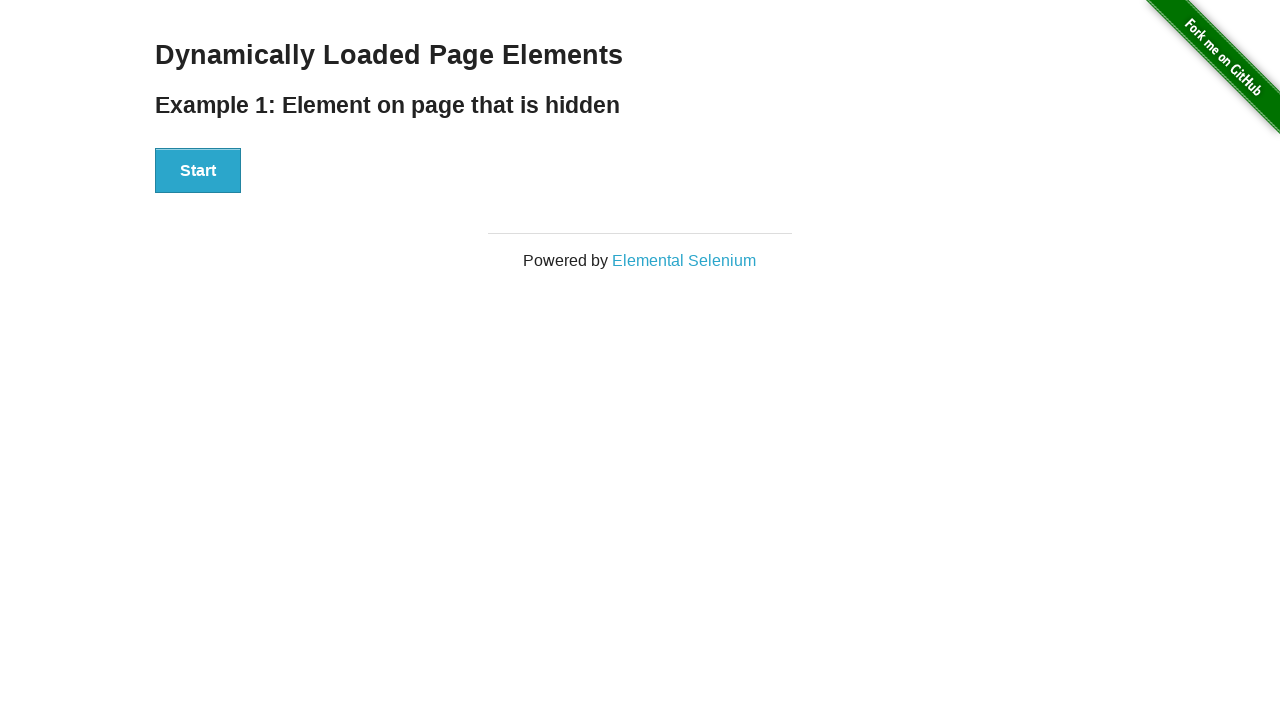

Clicked the Start button to initiate dynamic loading at (198, 171) on #start button
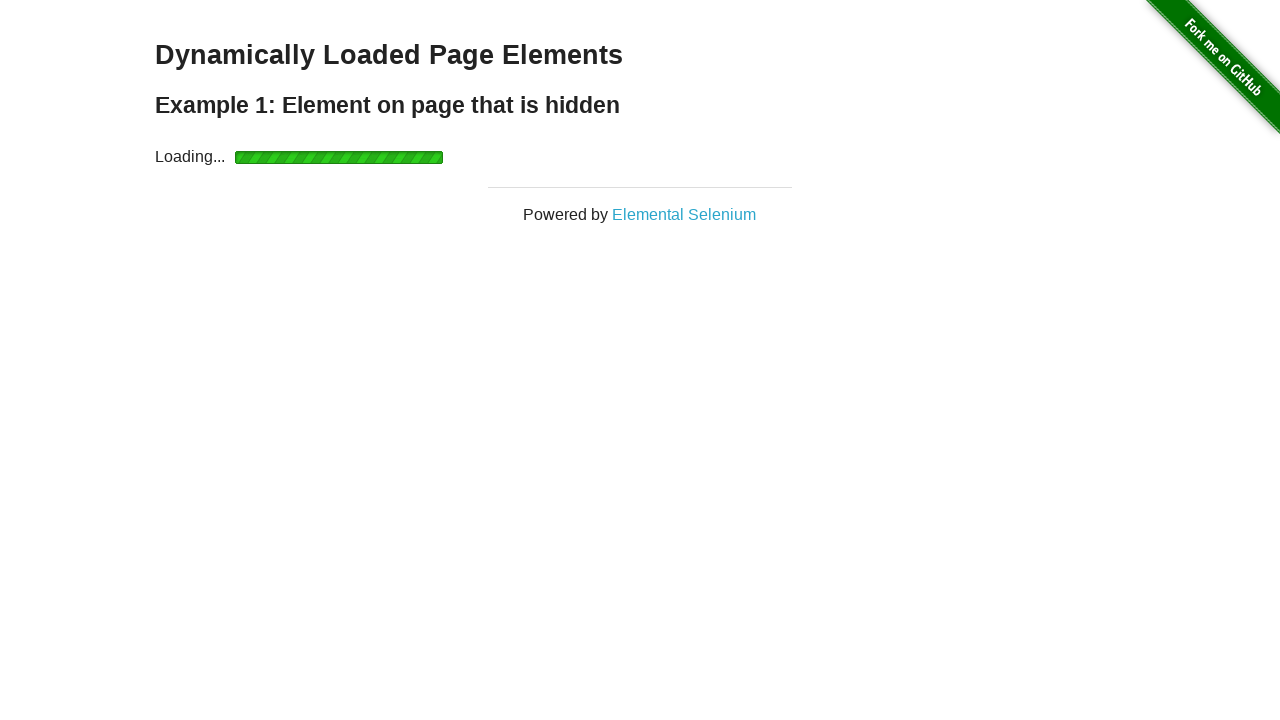

Waited for finish element to become visible after loading completed
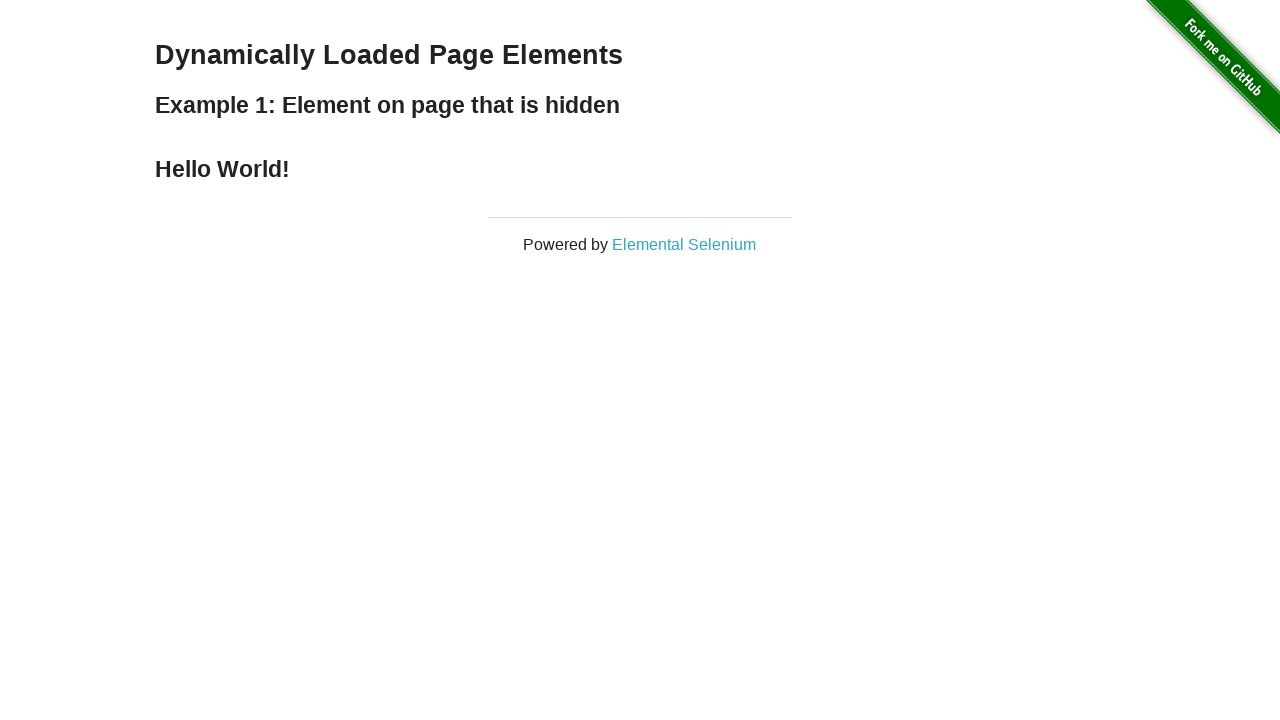

Retrieved finish element text content
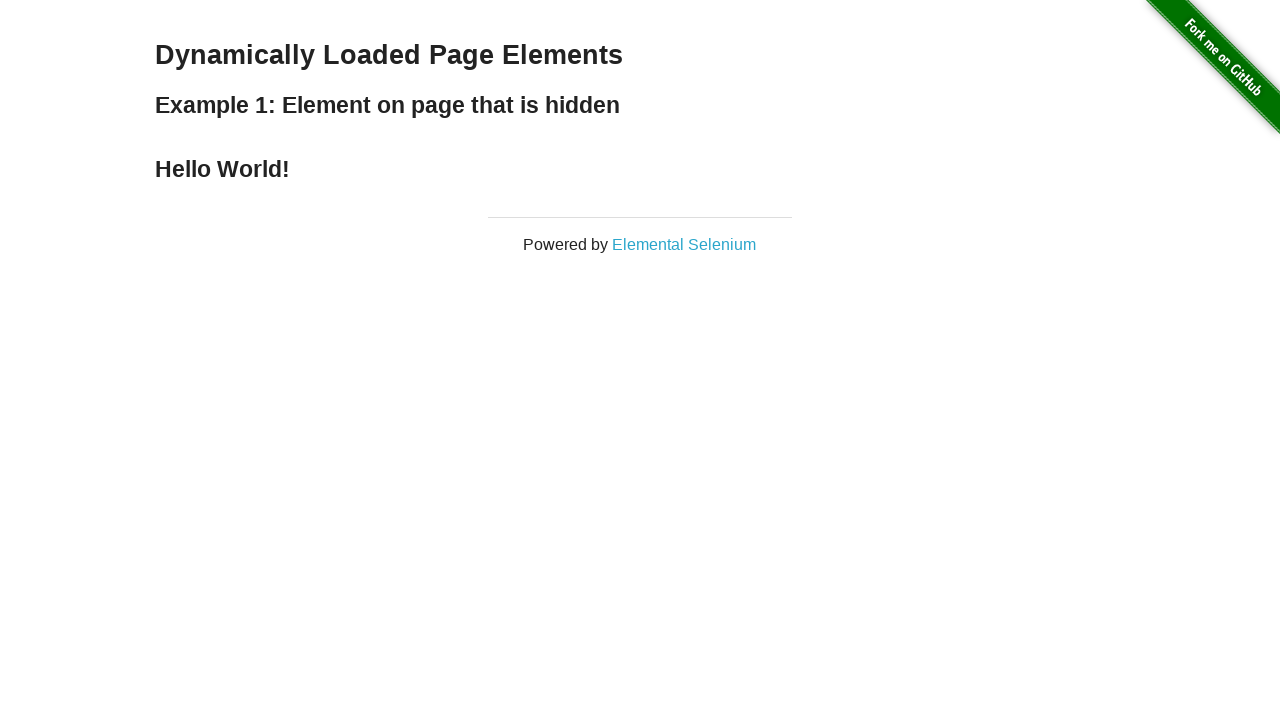

Verified finish text equals 'Hello World!' - test passed
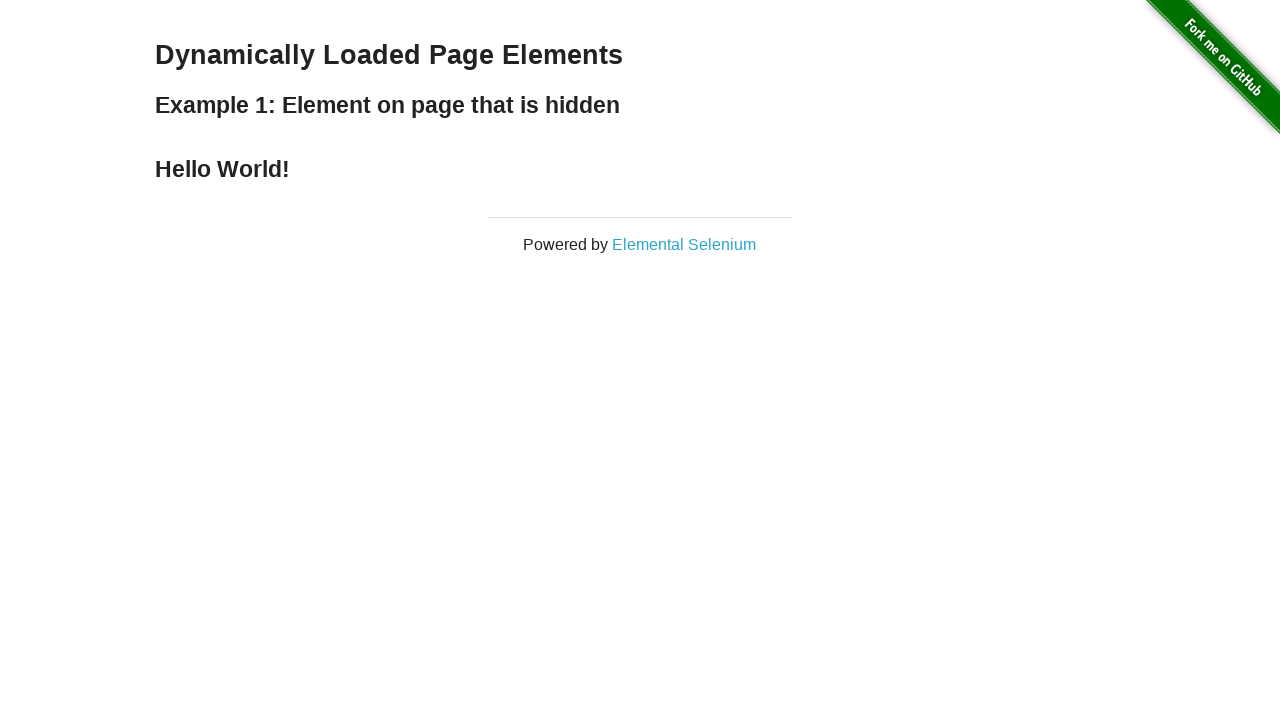

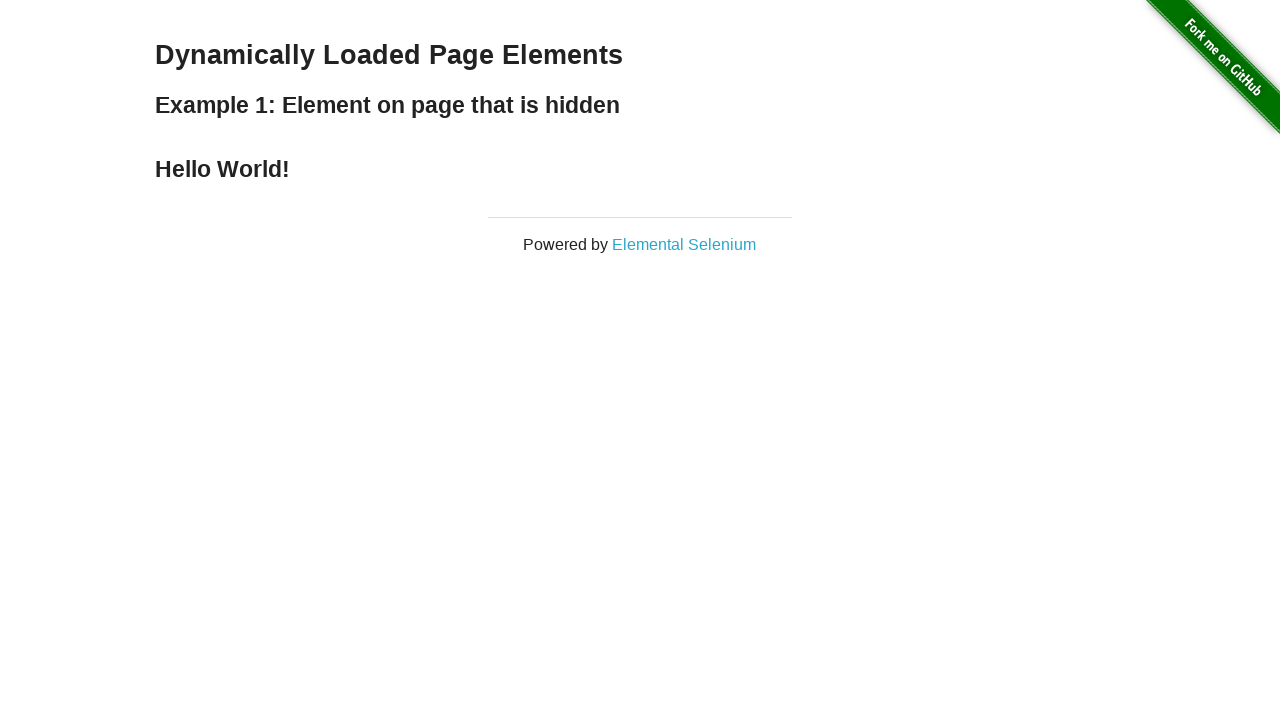